Fills out a Korean fortune-telling (saju) form with personal information including name, birth year, month, day, and hour, then submits the form.

Starting URL: https://www.unsin.co.kr/unse/saju/total/form

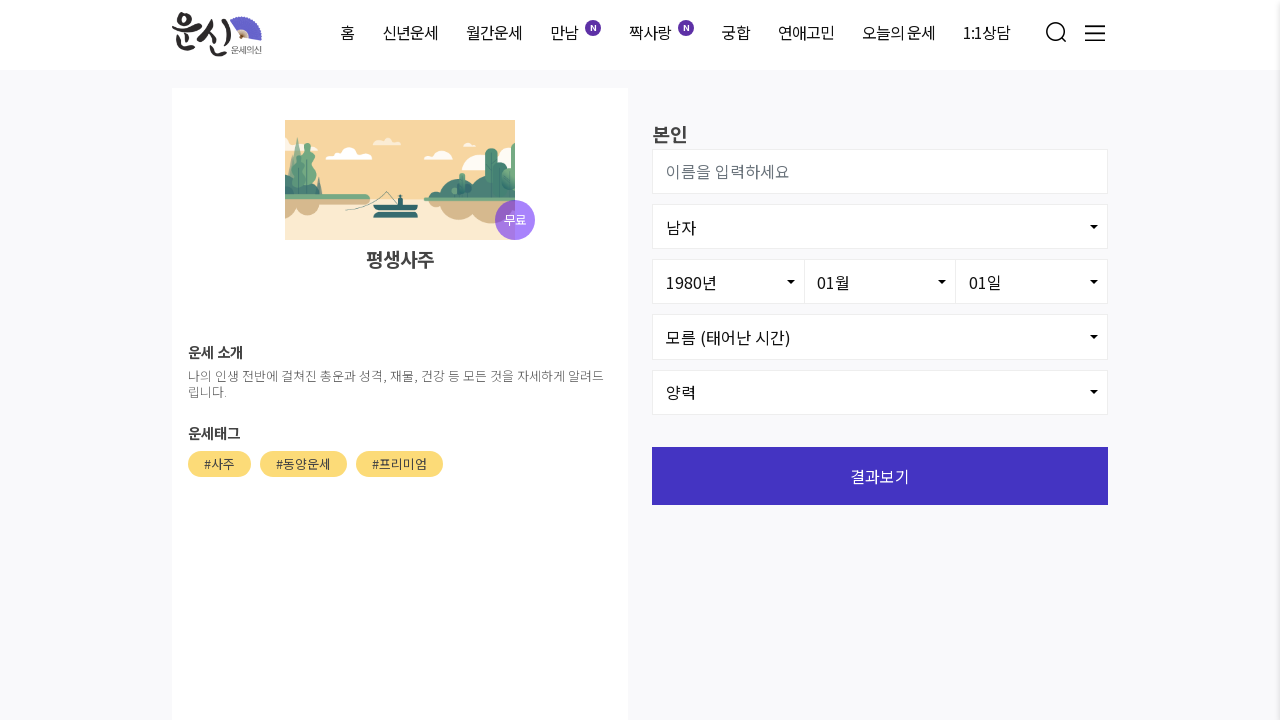

Waited for name field to load
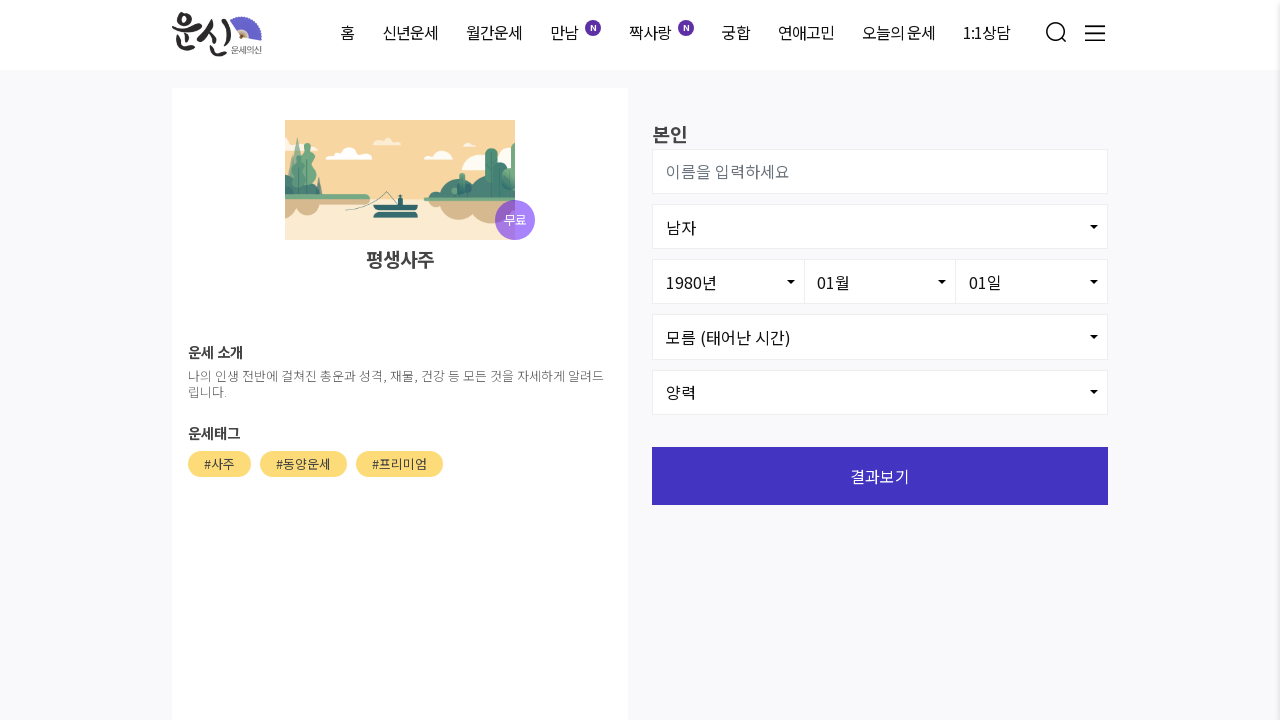

Filled name field with '김민수' on #user_name
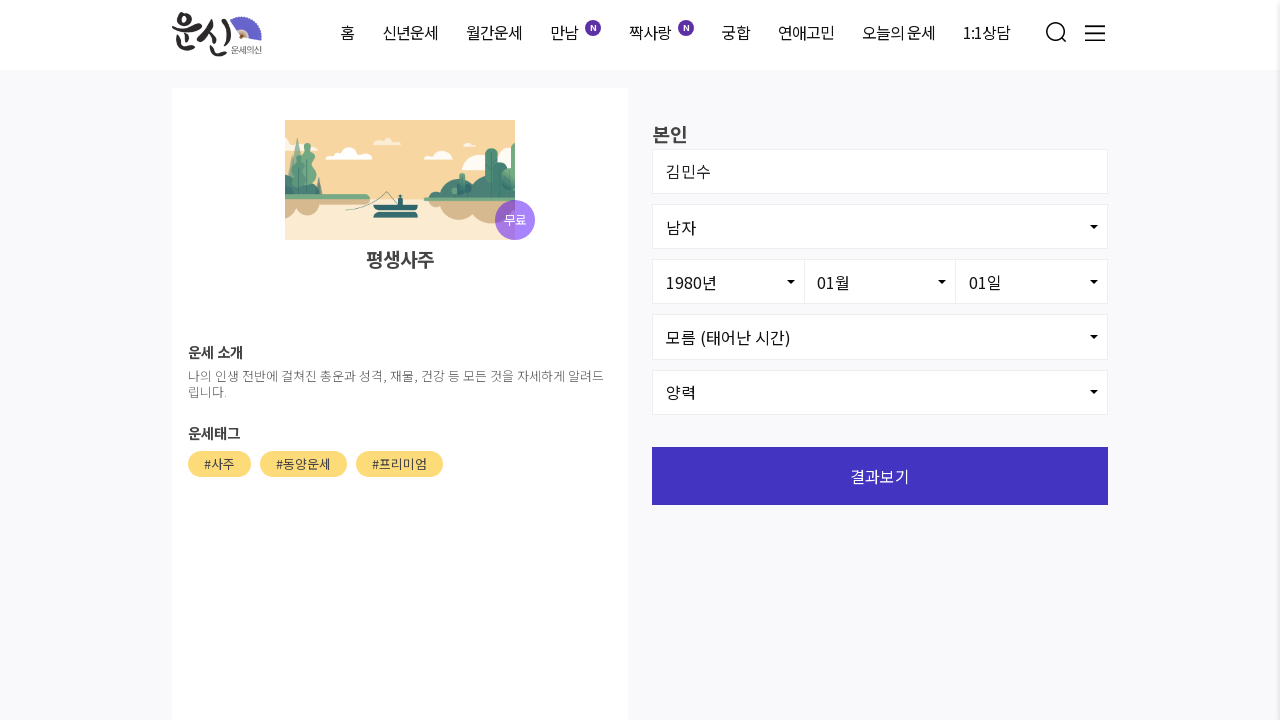

Selected birth year 1990 from dropdown on #birth_yyyy
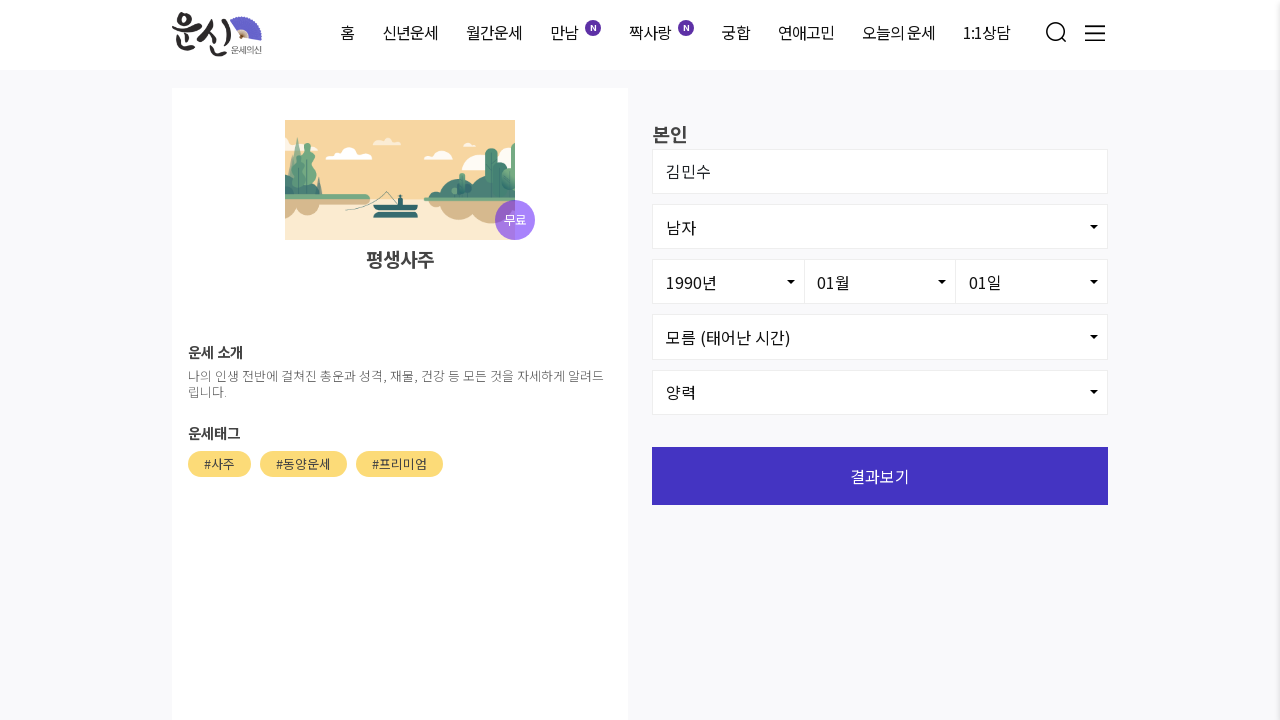

Selected birth month 05 (May) from dropdown on #birth_mm
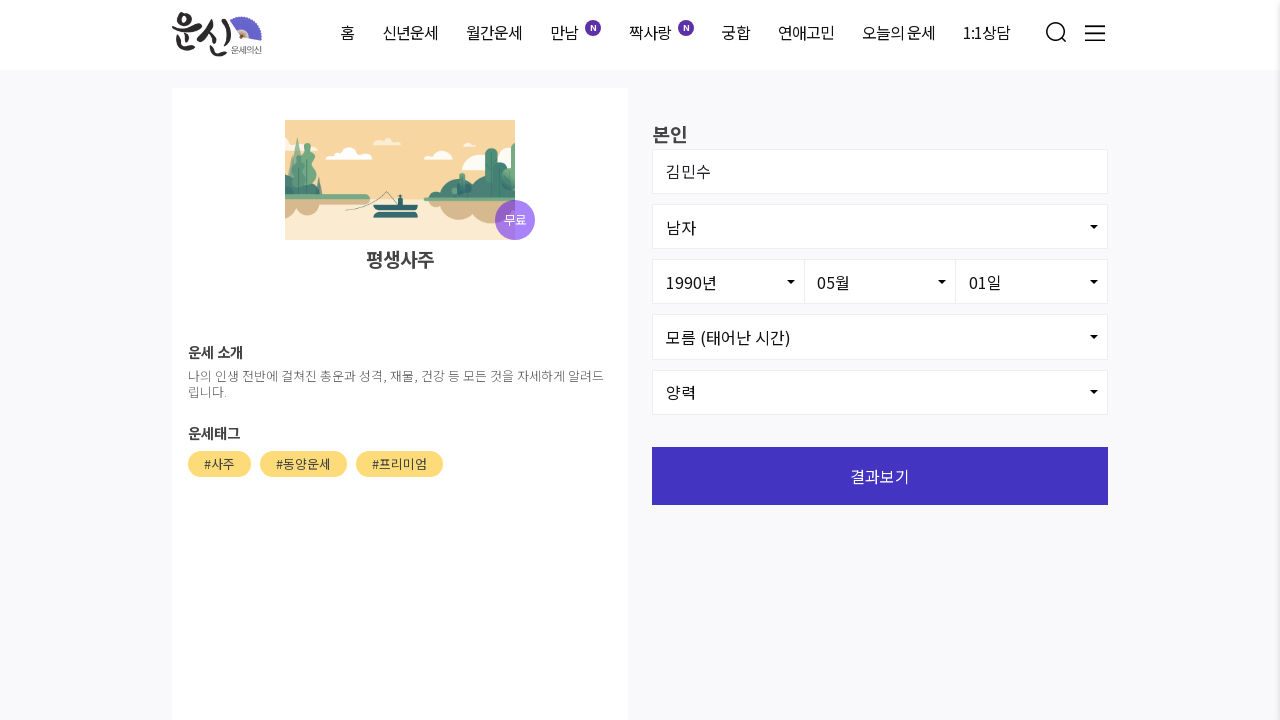

Selected birth day 15 from dropdown on #birth_dd
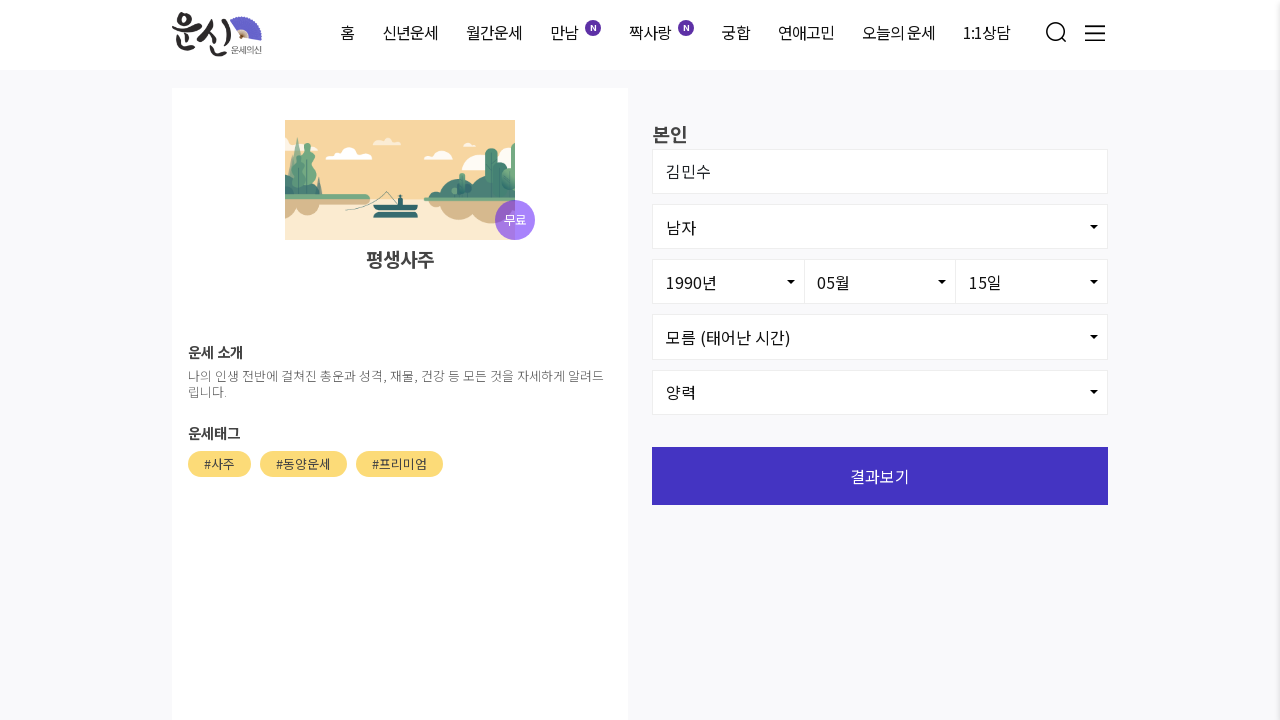

Selected birth hour 10 from dropdown on #birth_hh
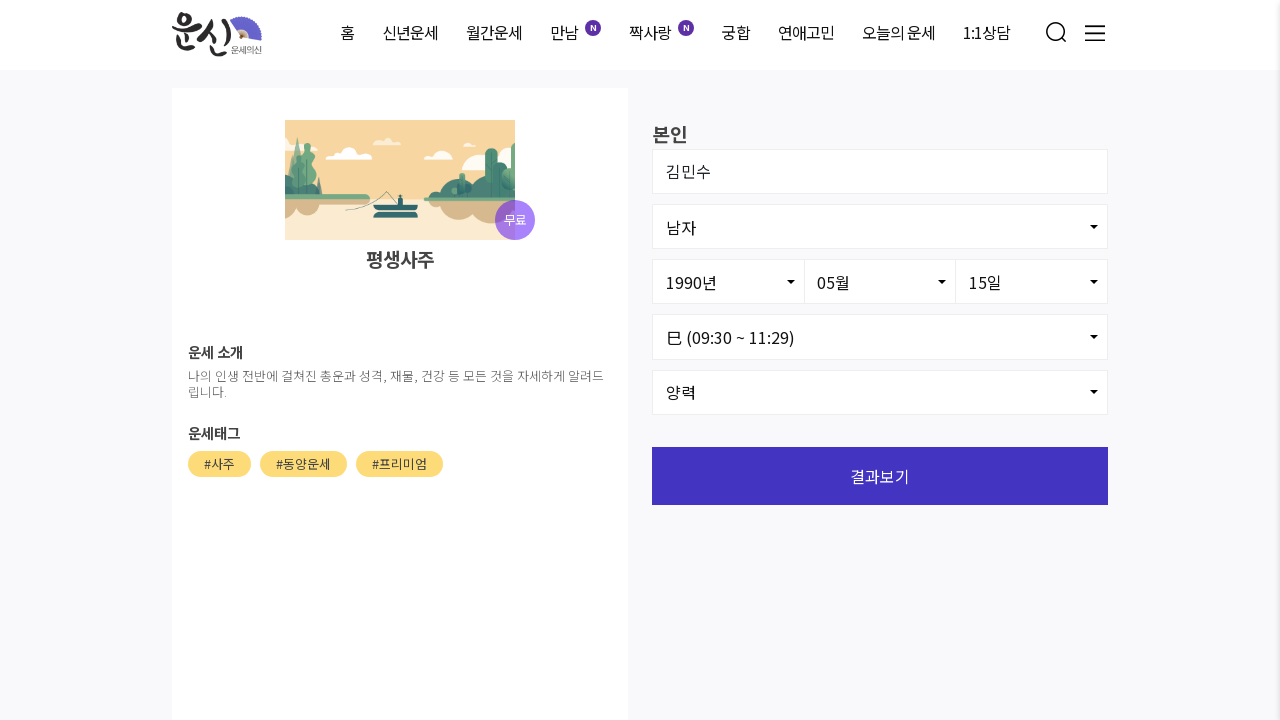

Submitted saju form by pressing Enter
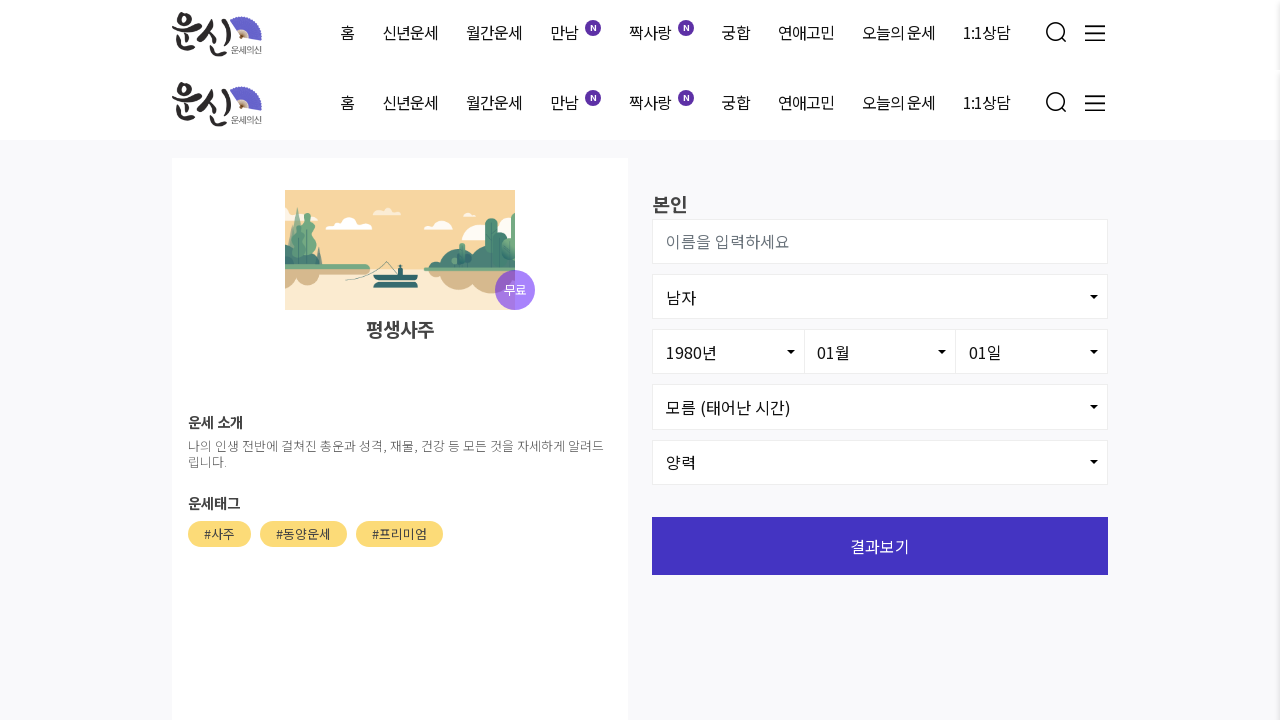

Waited 3 seconds for saju results to load
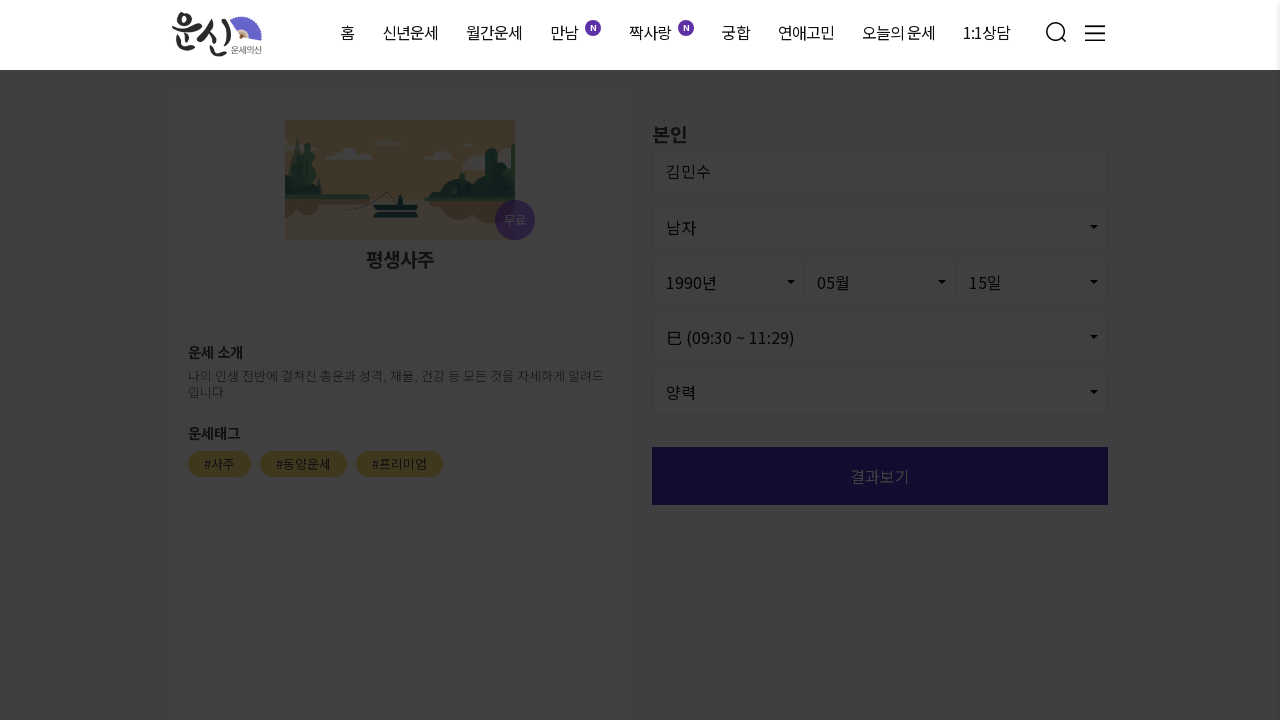

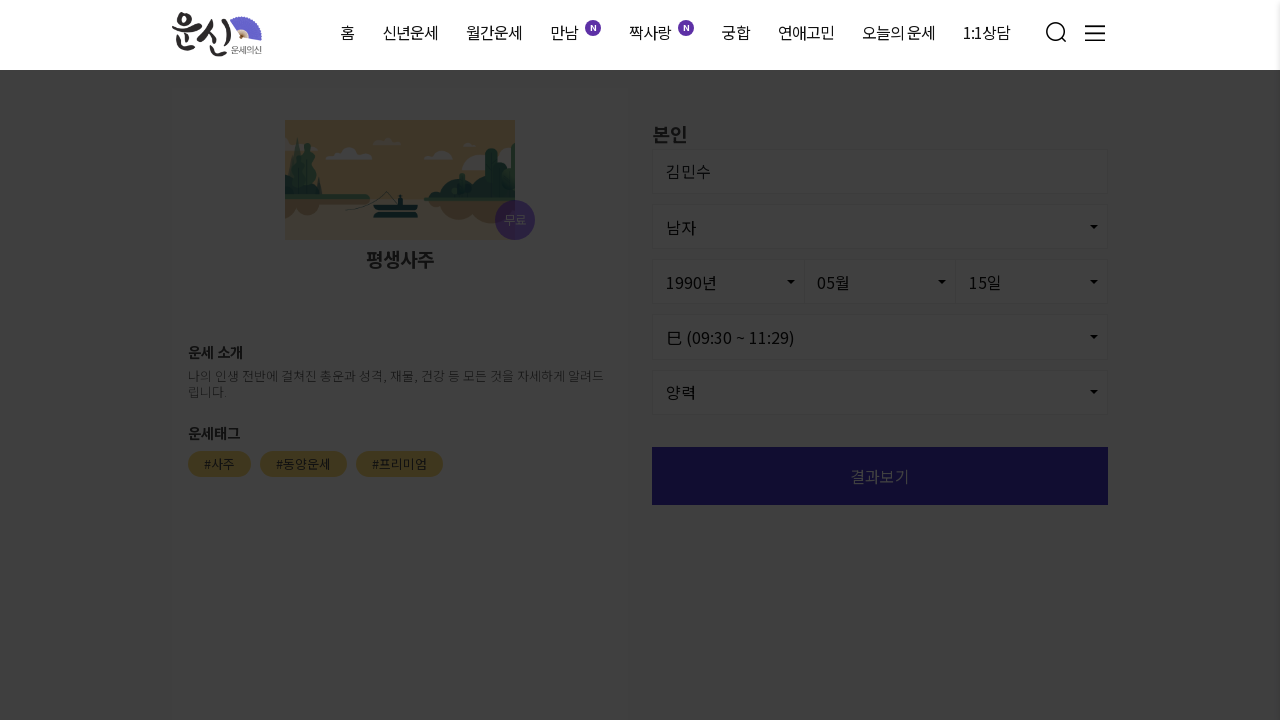